Tests that clicking the Song Lyrics link navigates to the lyrics.html page

Starting URL: https://www.99-bottles-of-beer.net/

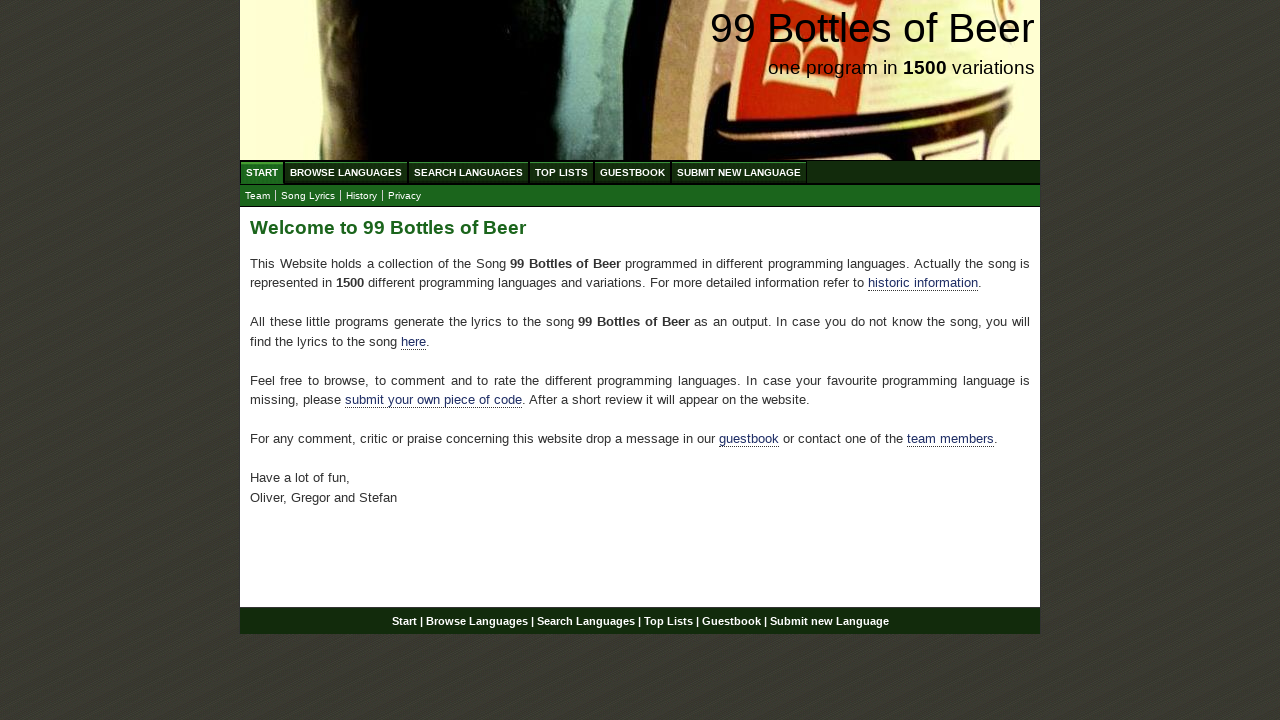

Clicked on the Song Lyrics link at (308, 196) on a[href='lyrics.html']
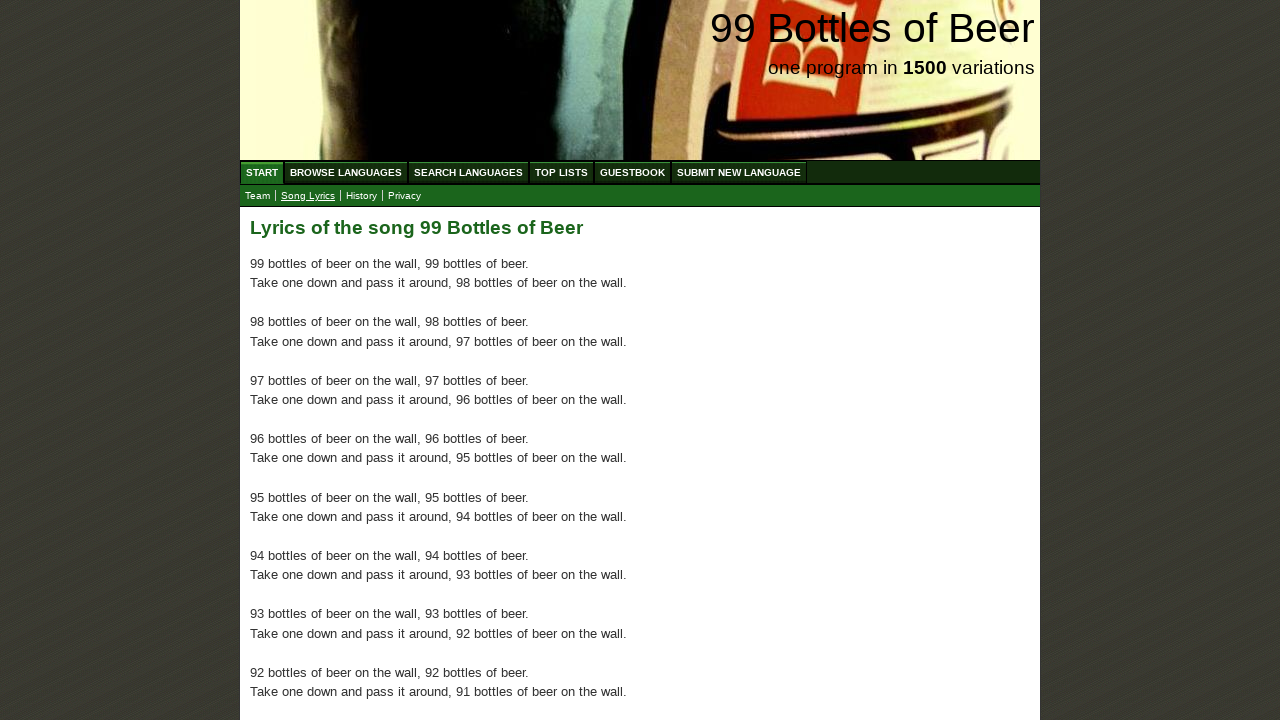

Verified navigation to lyrics.html page
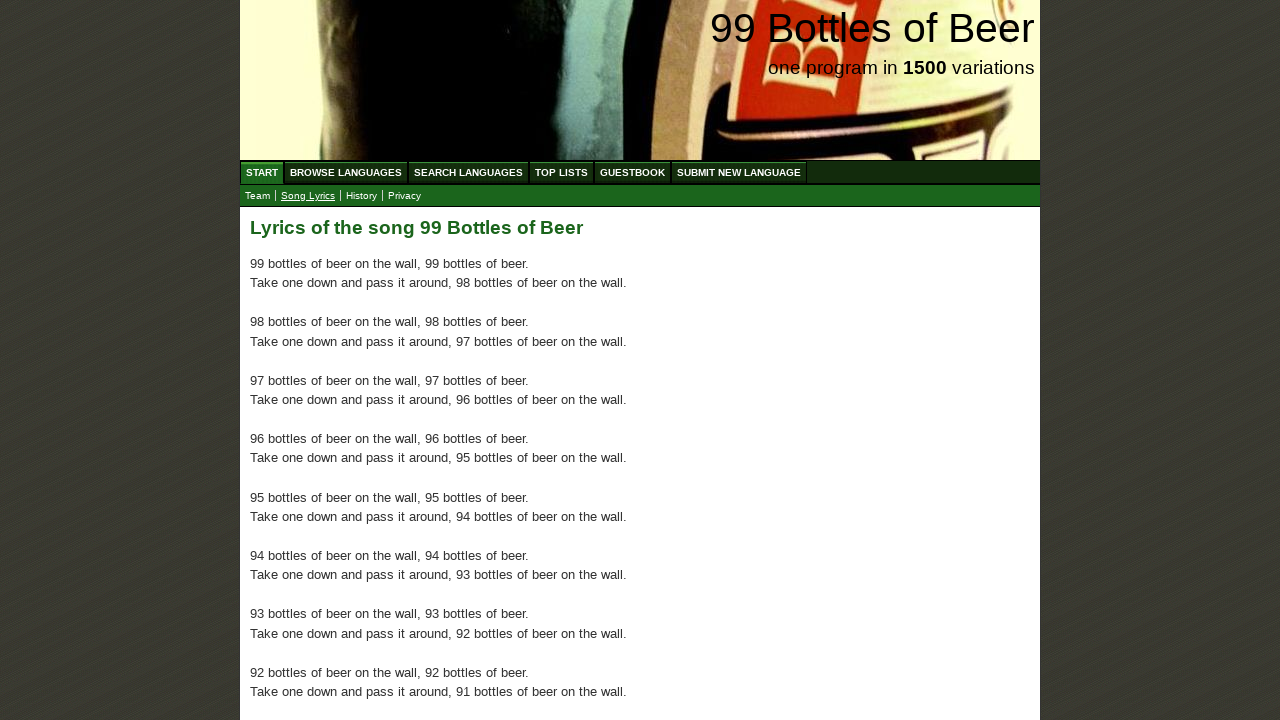

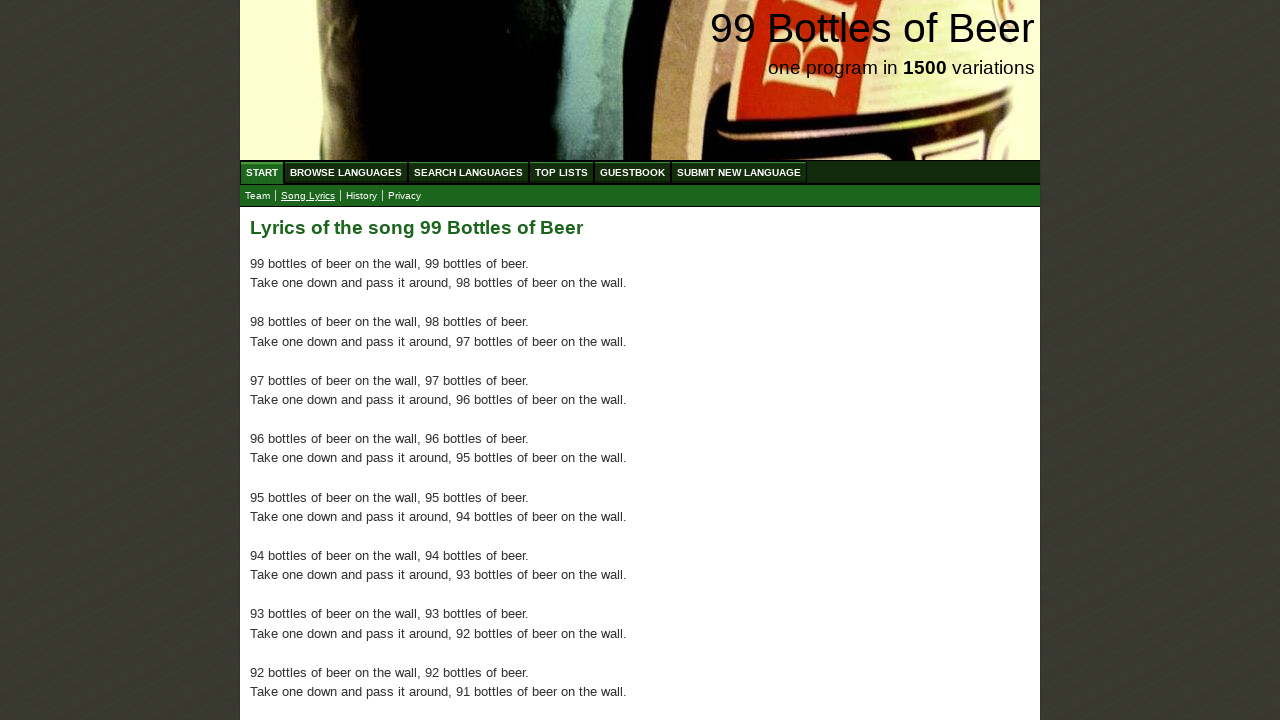